Tests Shadow DOM interaction by accessing shadow root elements, filling a text input, and clicking a checkbox within the shadow DOM structure. Also accesses a nested shadow DOM element.

Starting URL: https://automationfc.github.io/shadow-dom/

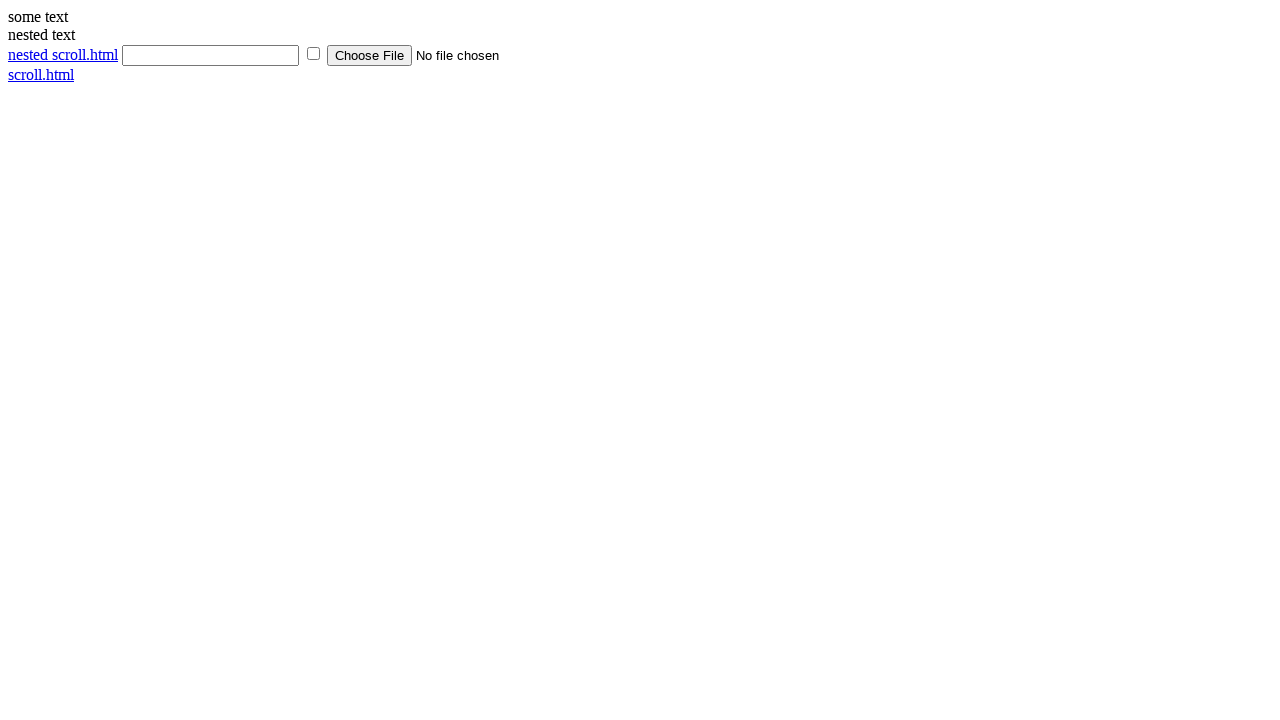

Located shadow host element (div#shadow_host)
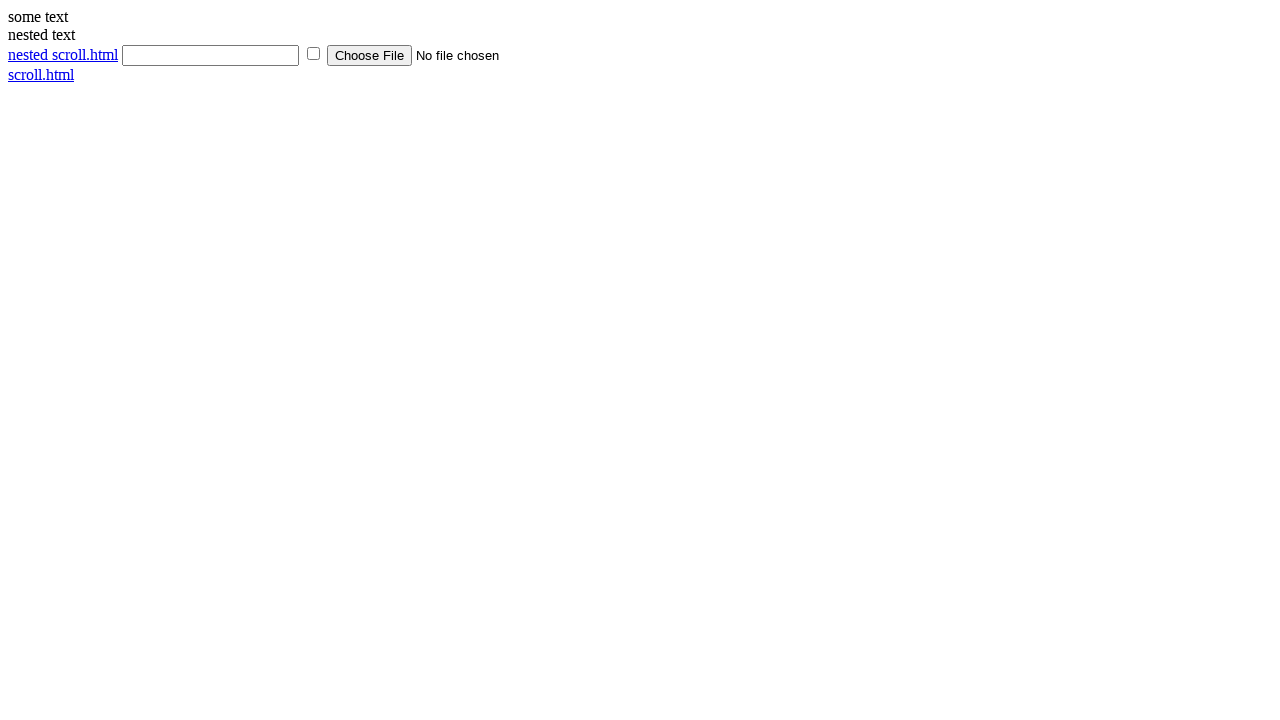

Filled text input inside shadow DOM with 'Selenium Java' on div#shadow_host >> input[type='text']
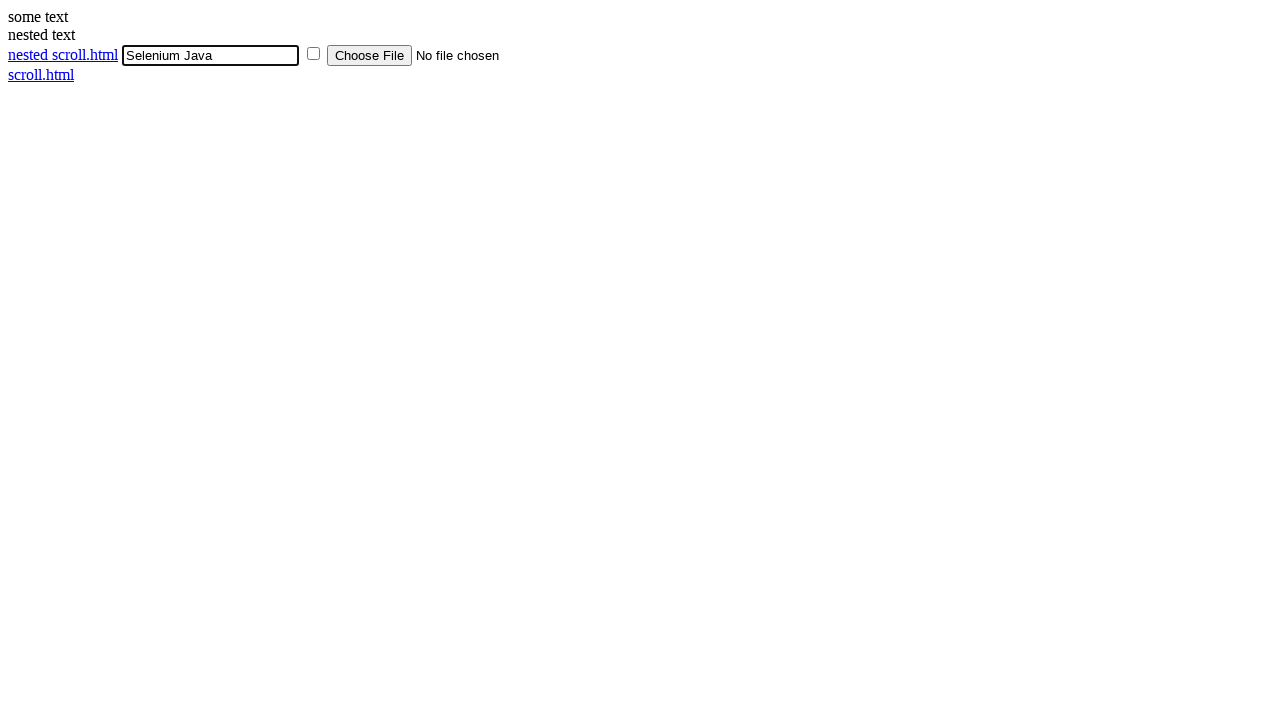

Located checkbox element inside shadow DOM
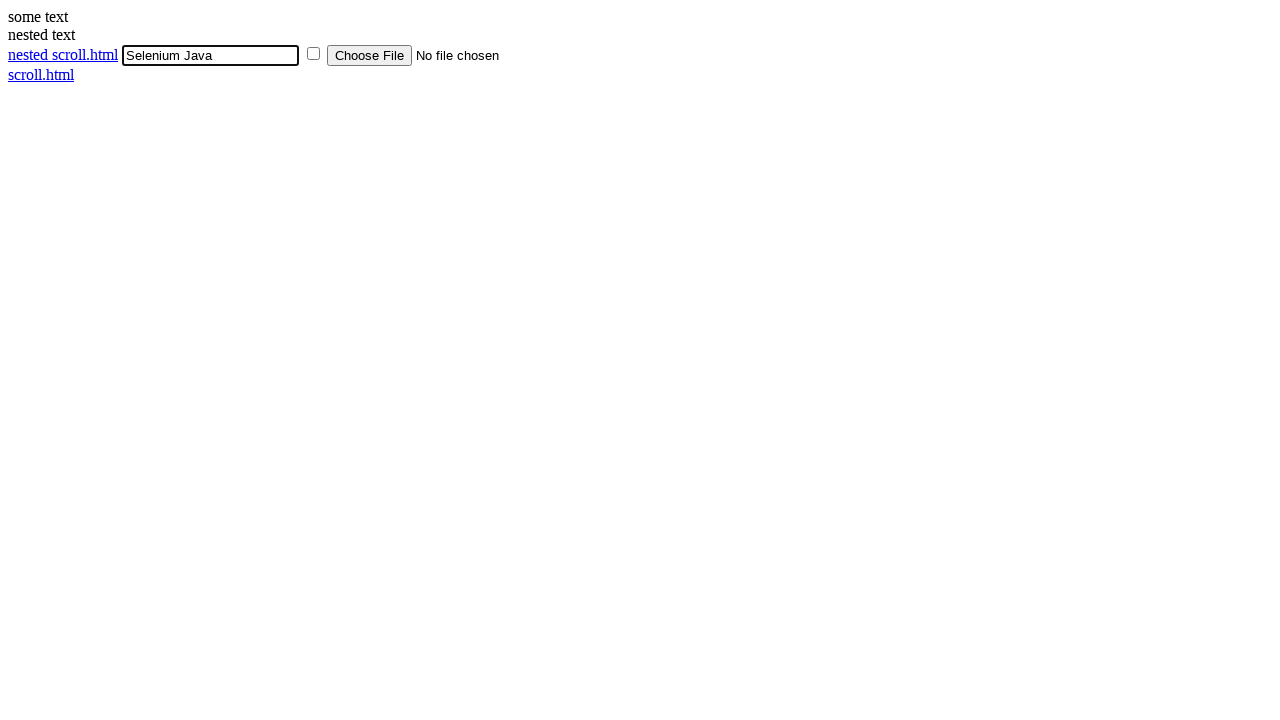

Verified checkbox is not initially selected
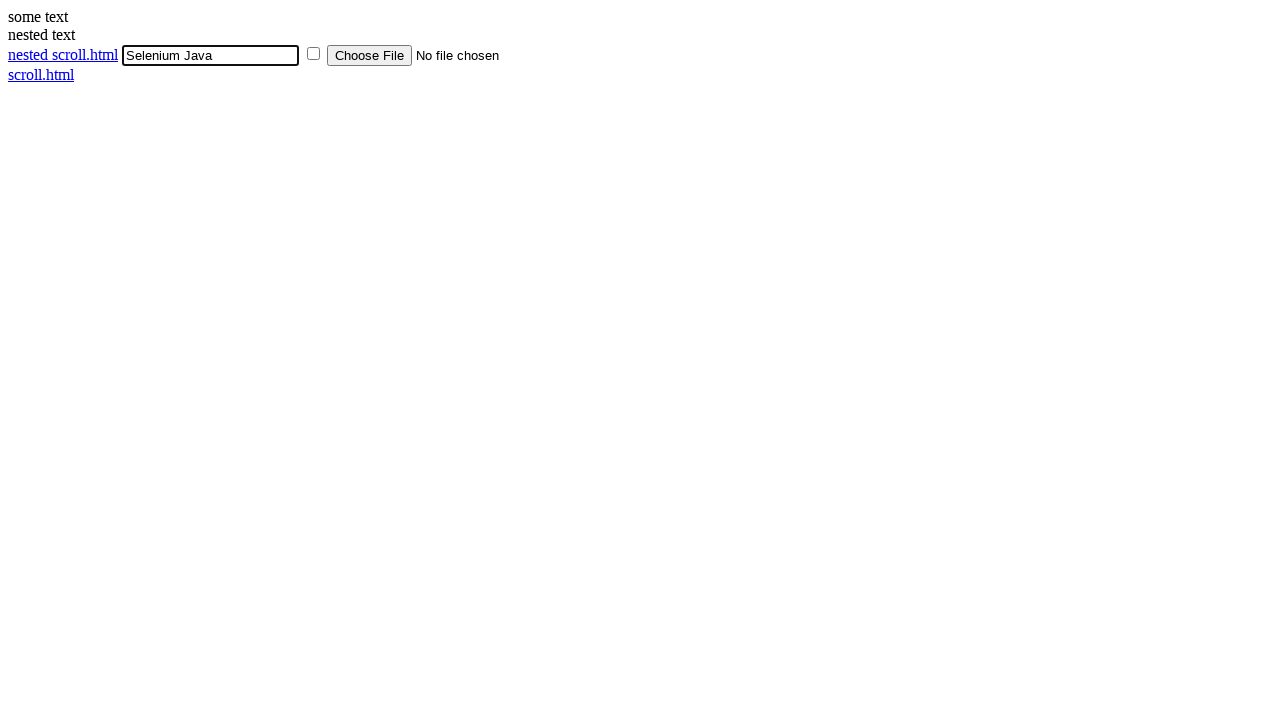

Clicked checkbox to select it at (314, 54) on div#shadow_host >> input[type='checkbox']
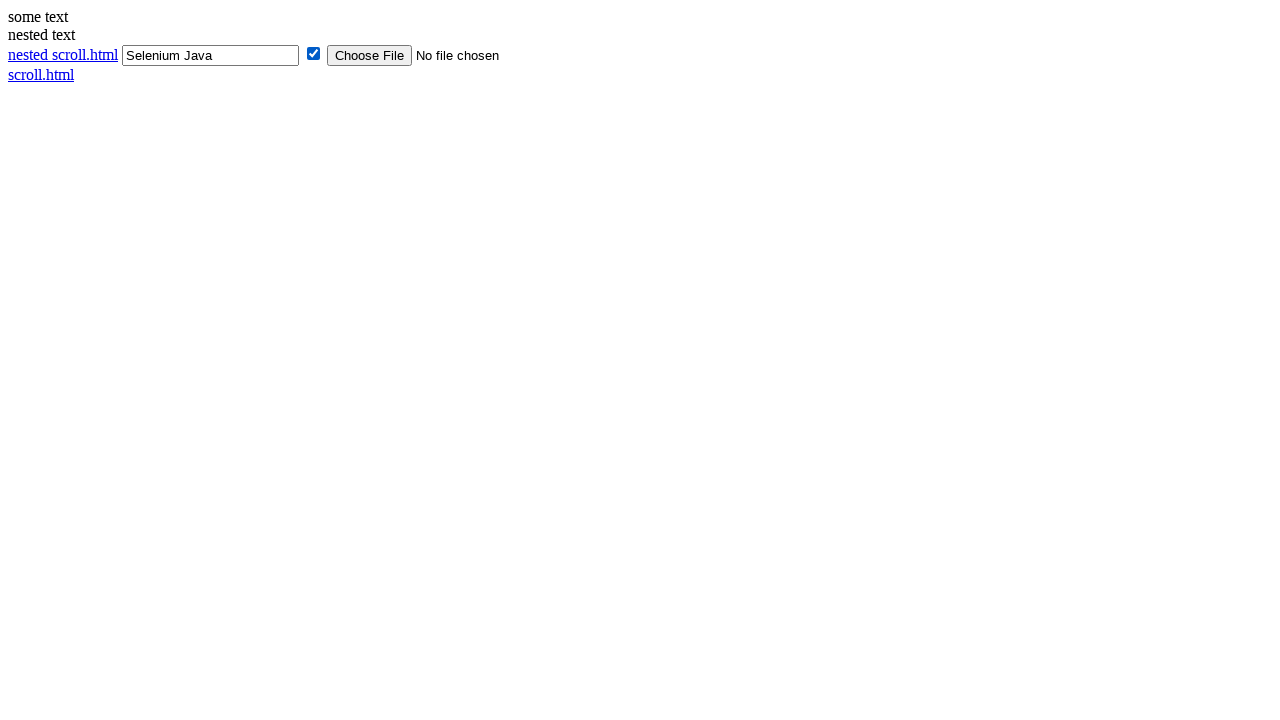

Verified checkbox is now selected
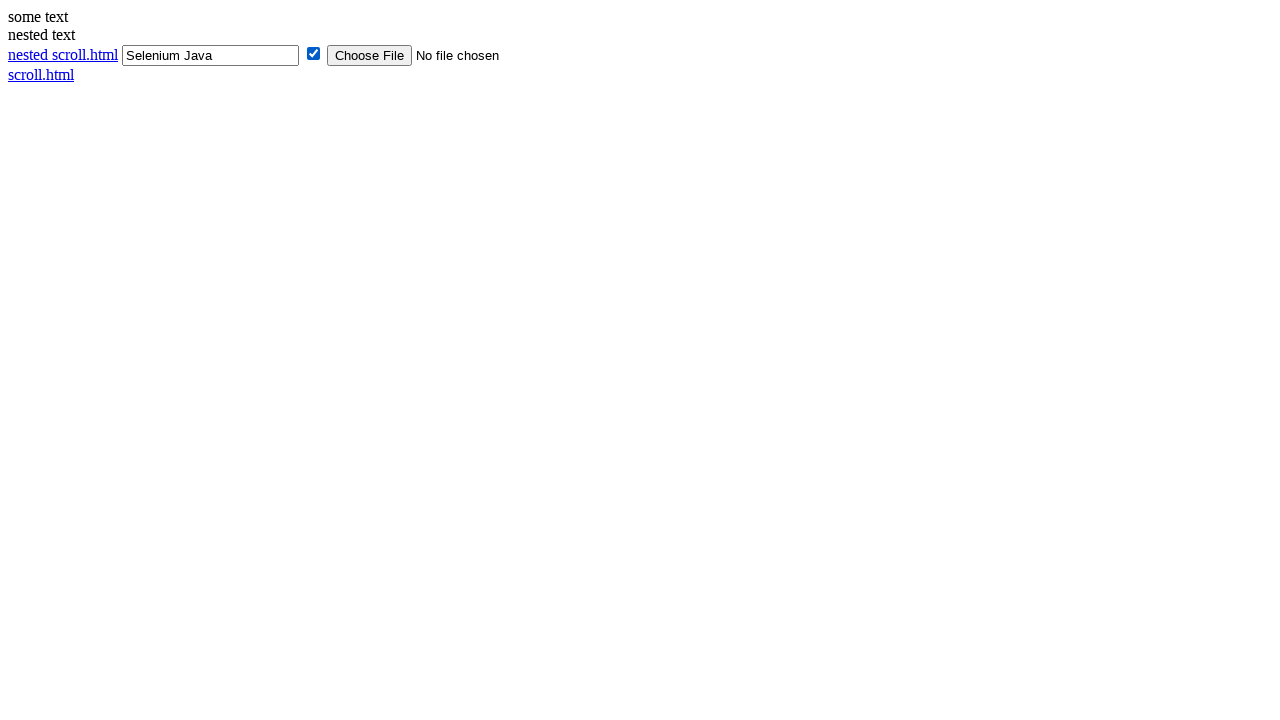

Located nested shadow host element (div#nested_shadow_host)
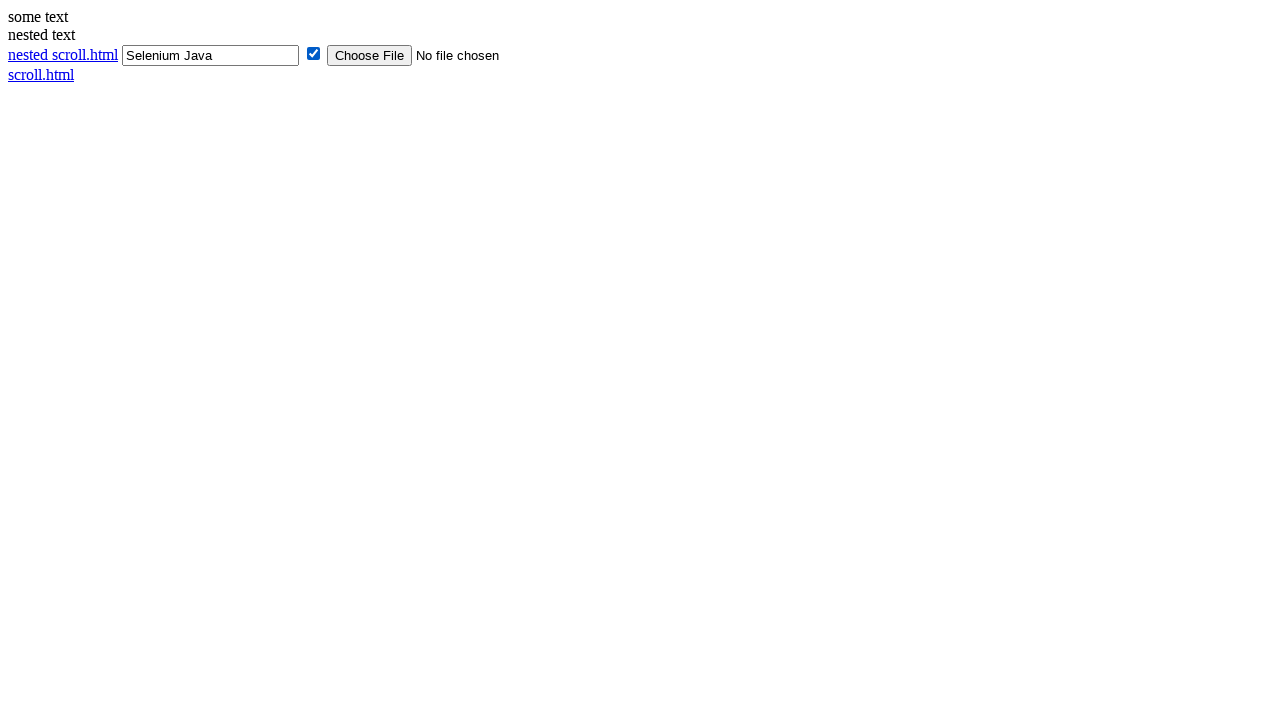

Located nested shadow content element
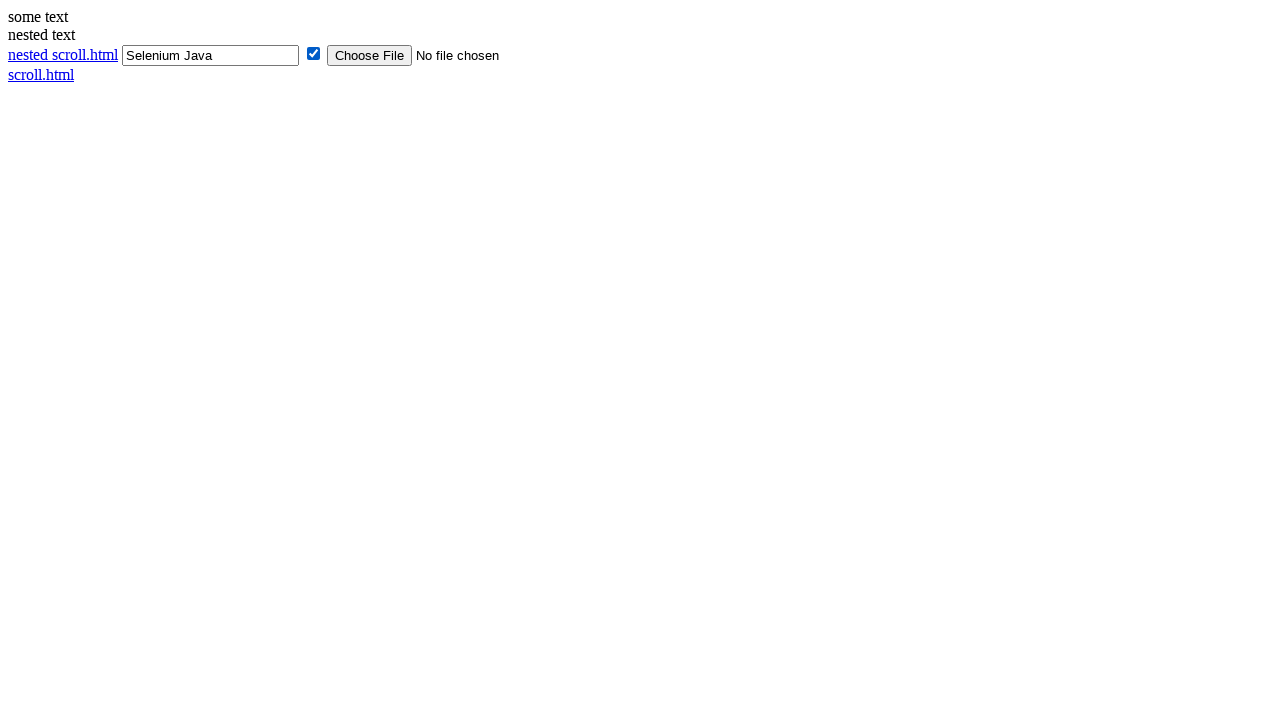

Waited 500ms to ensure nested shadow DOM is accessible
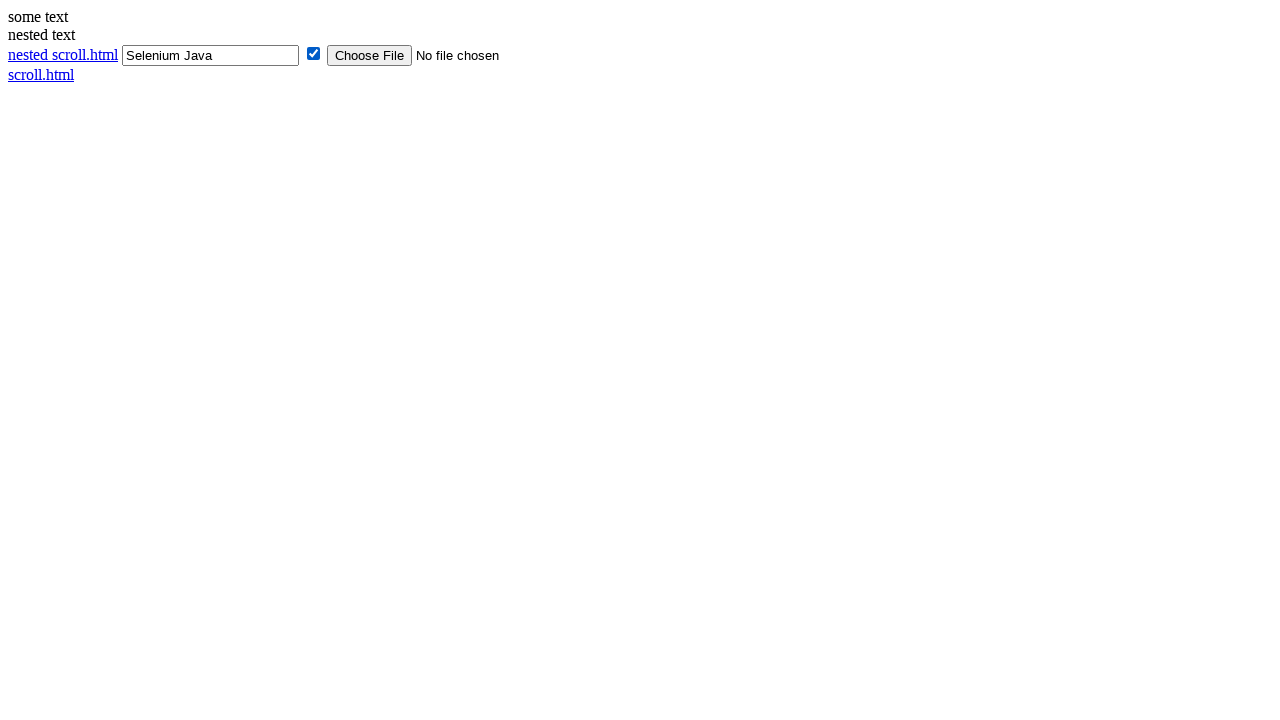

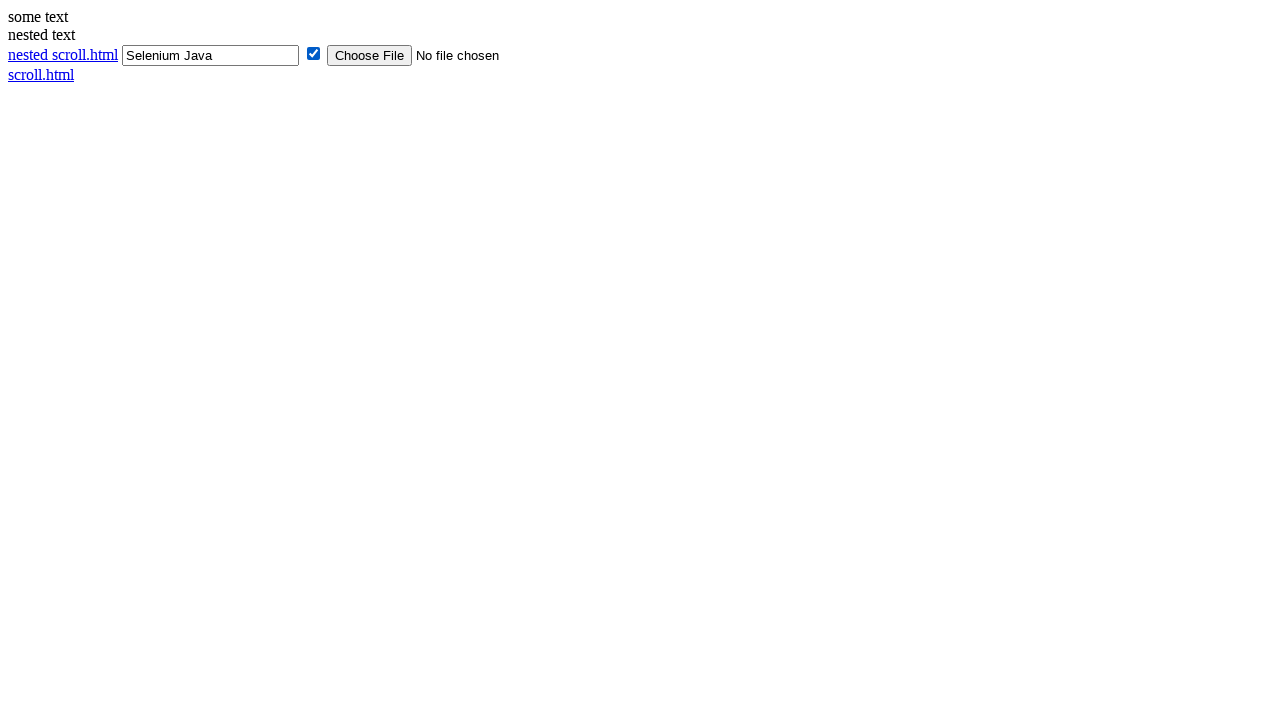